Tests that the Email column in a sortable table can be sorted in ascending alphabetical order by clicking the column header.

Starting URL: http://the-internet.herokuapp.com/tables

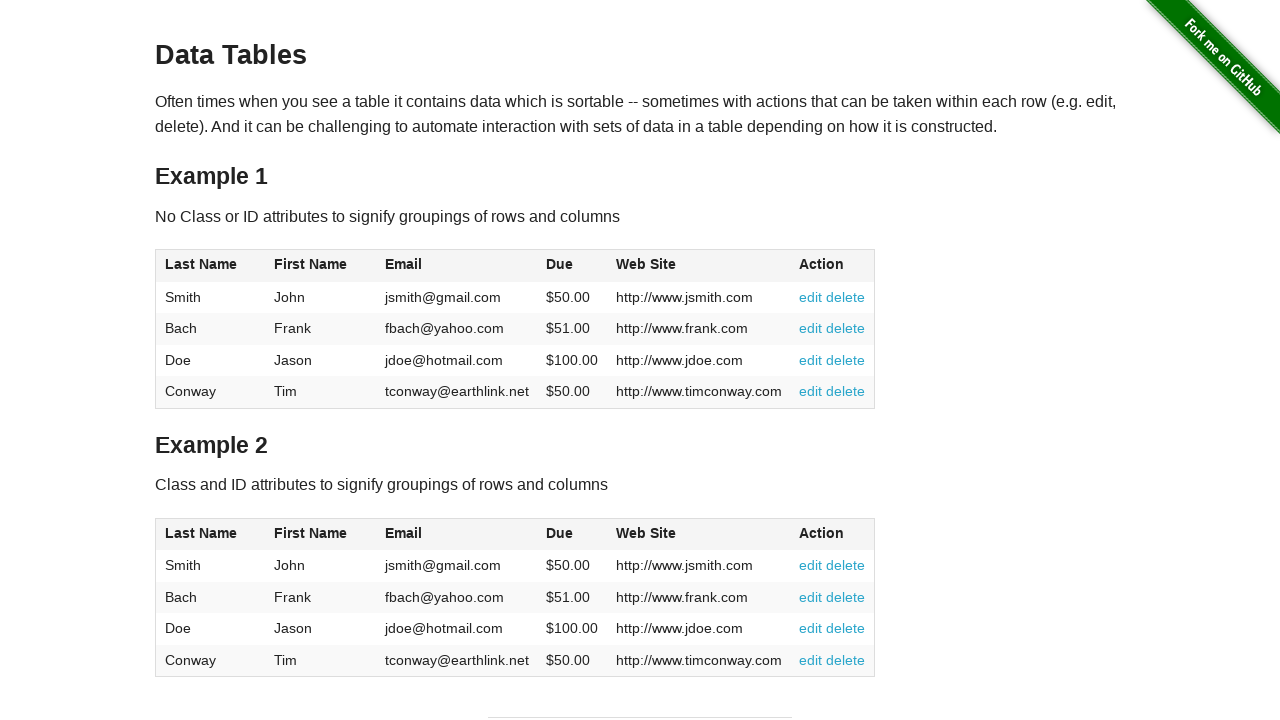

Clicked on Email column header to sort ascending at (457, 266) on #table1 thead tr th:nth-of-type(3)
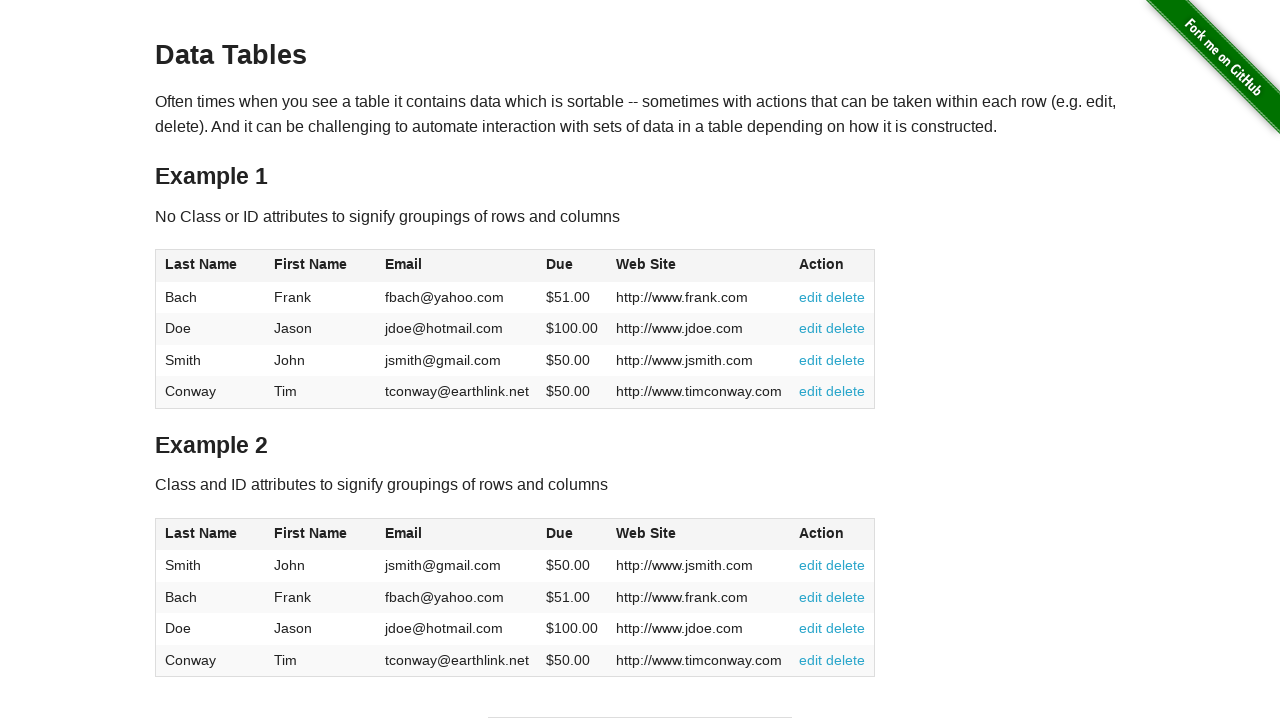

Email column data loaded in table
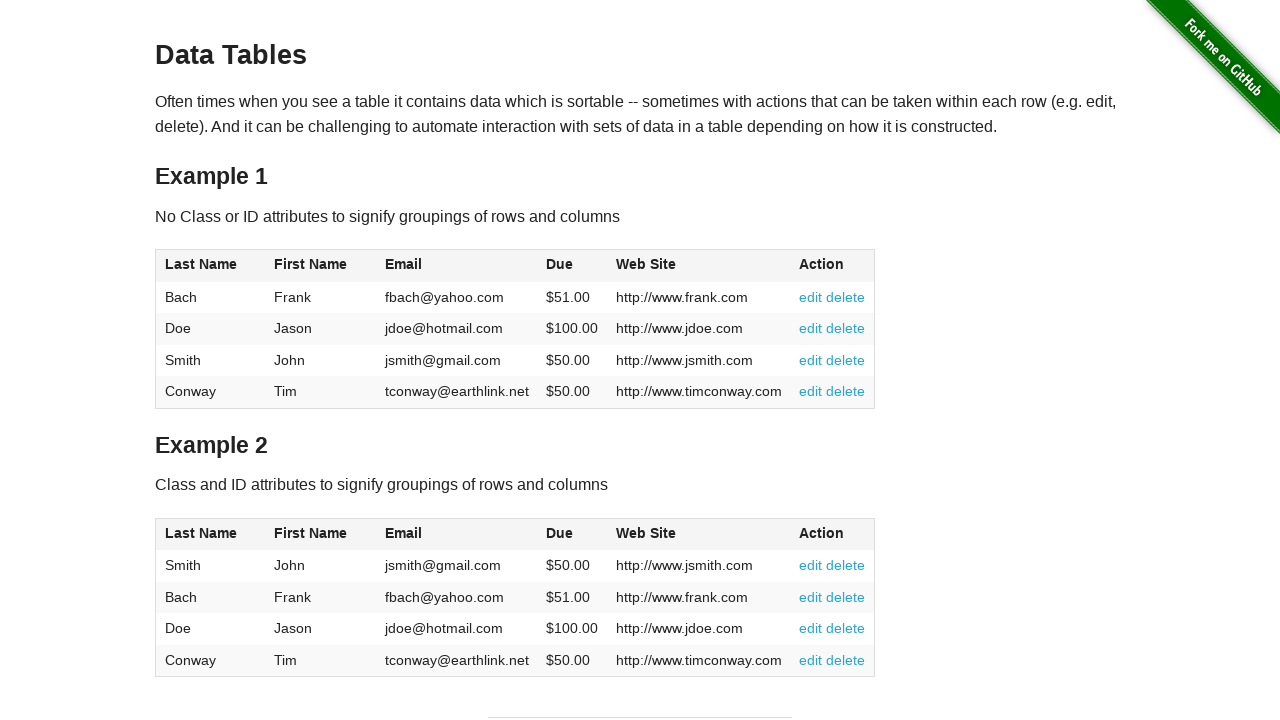

Retrieved all email cell elements from the table
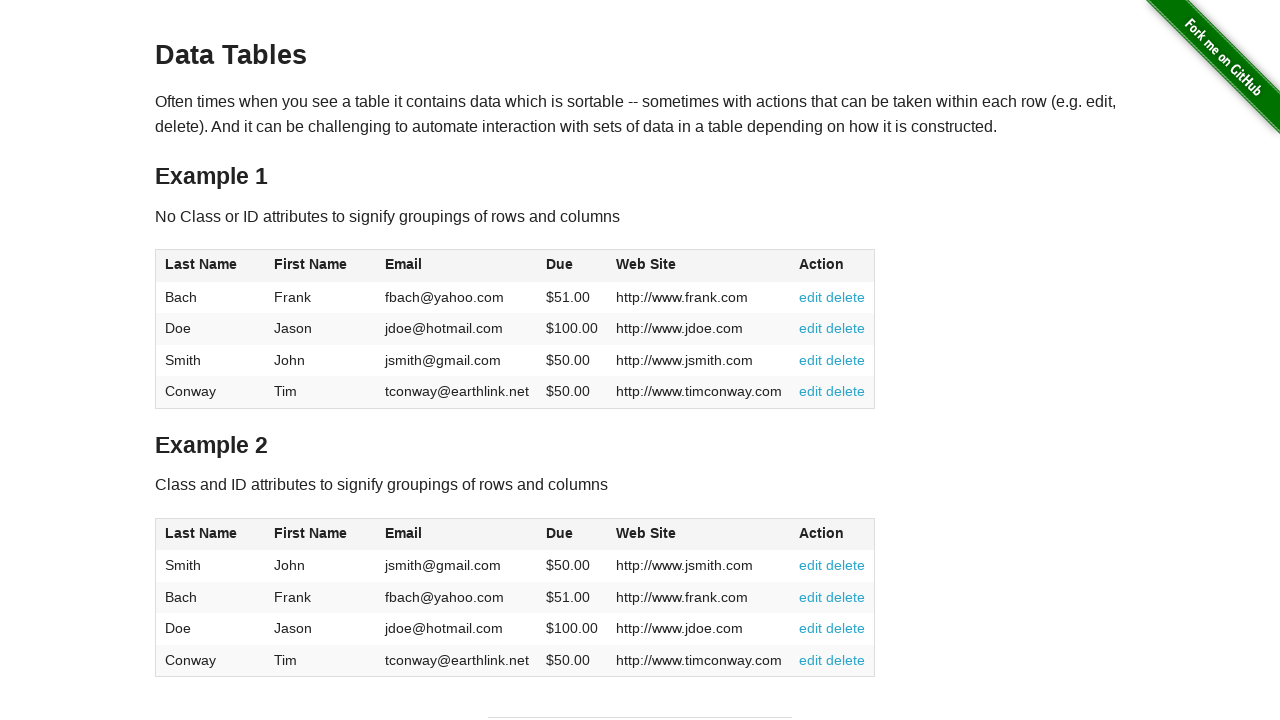

Extracted email values from cells: ['fbach@yahoo.com', 'jdoe@hotmail.com', 'jsmith@gmail.com', 'tconway@earthlink.net']
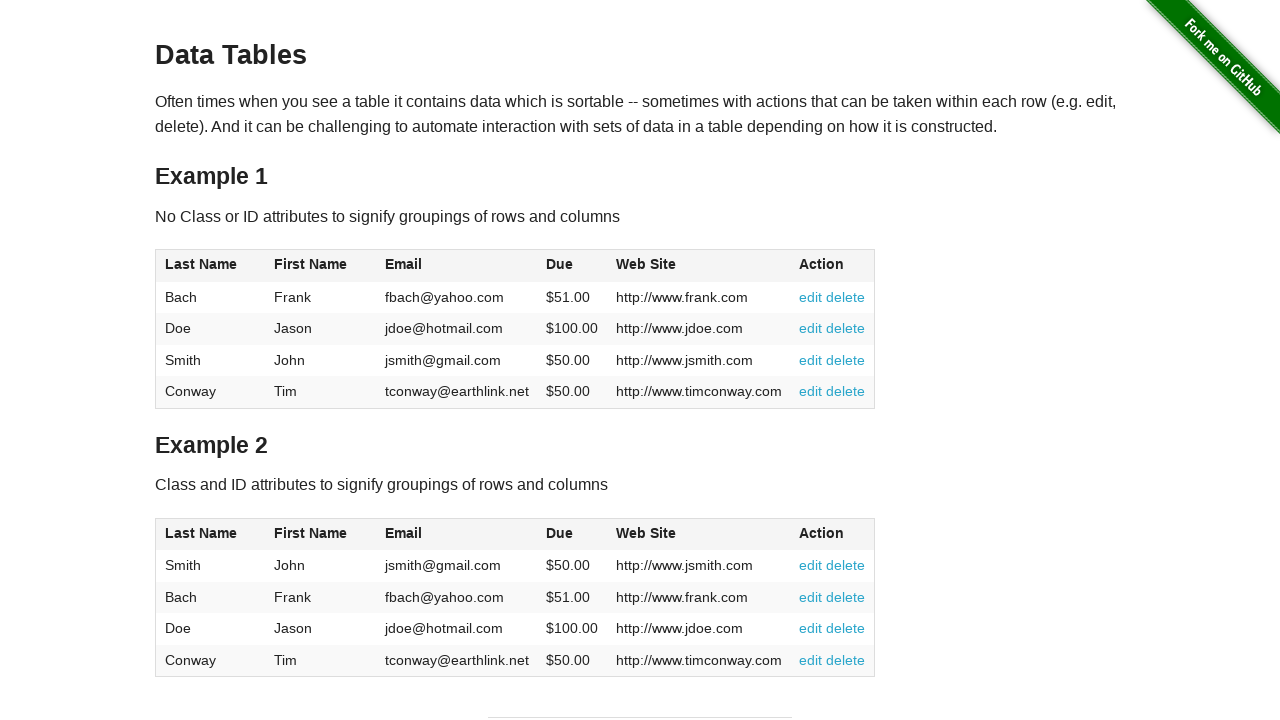

Verified email 'fbach@yahoo.com' is before 'jdoe@hotmail.com' in ascending order
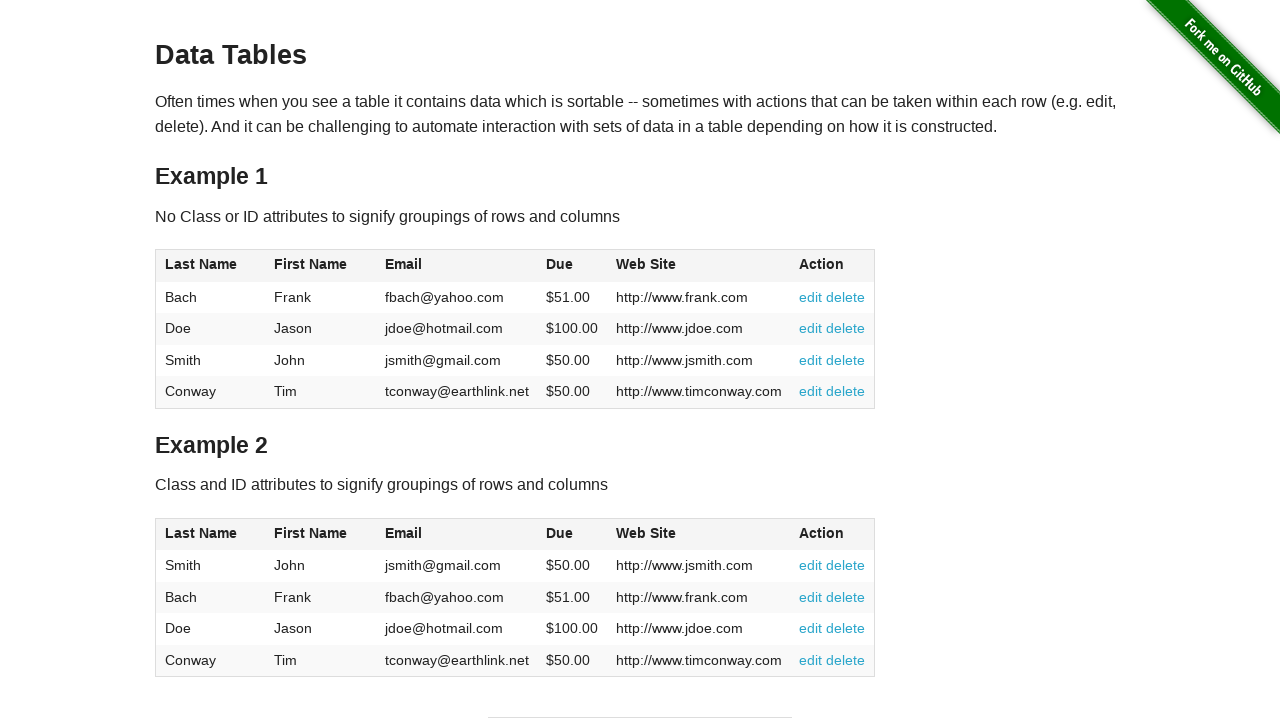

Verified email 'jdoe@hotmail.com' is before 'jsmith@gmail.com' in ascending order
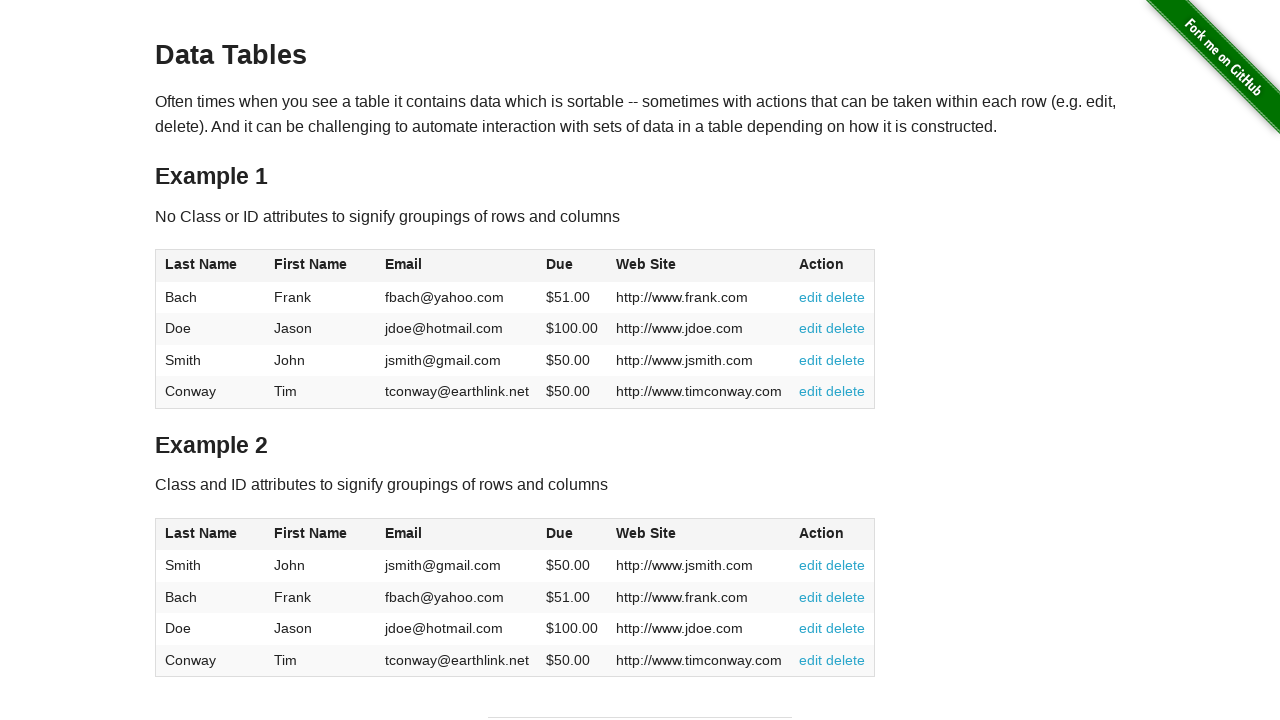

Verified email 'jsmith@gmail.com' is before 'tconway@earthlink.net' in ascending order
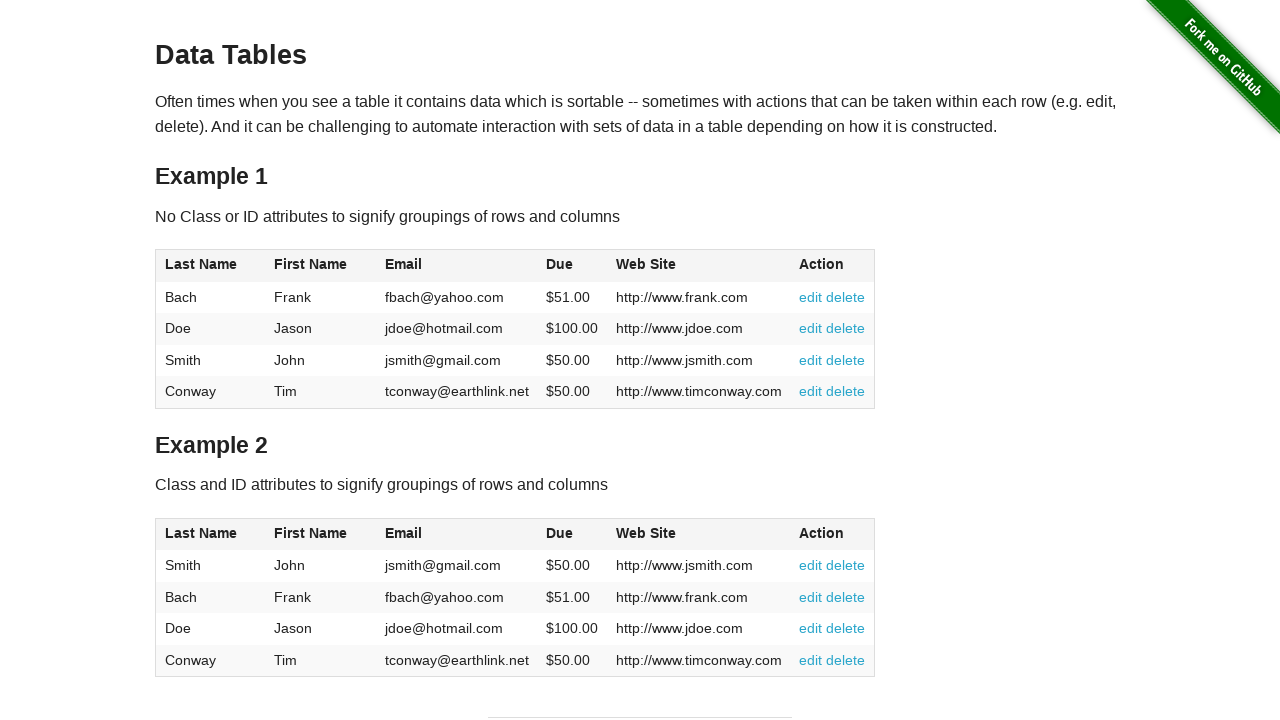

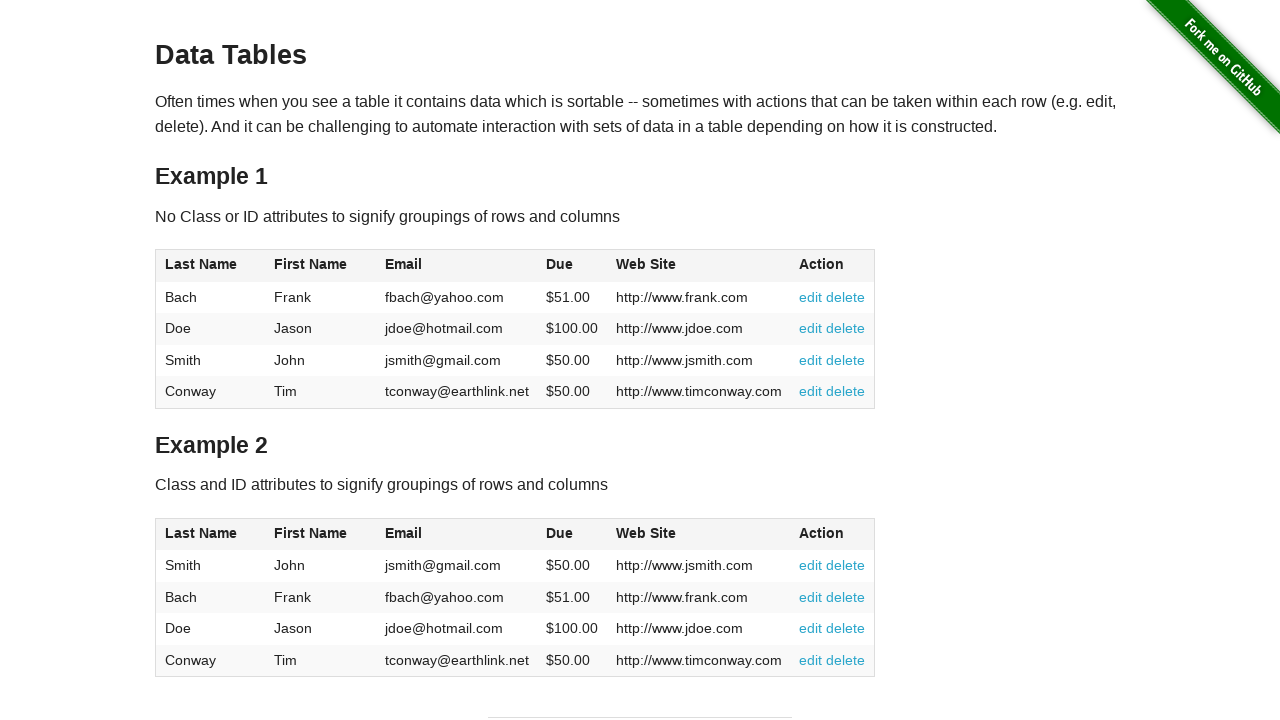